Tests handling of multiple browser windows by clicking a "Multi Window" button and iterating through all opened windows.

Starting URL: https://qavbox.github.io/demo/links/

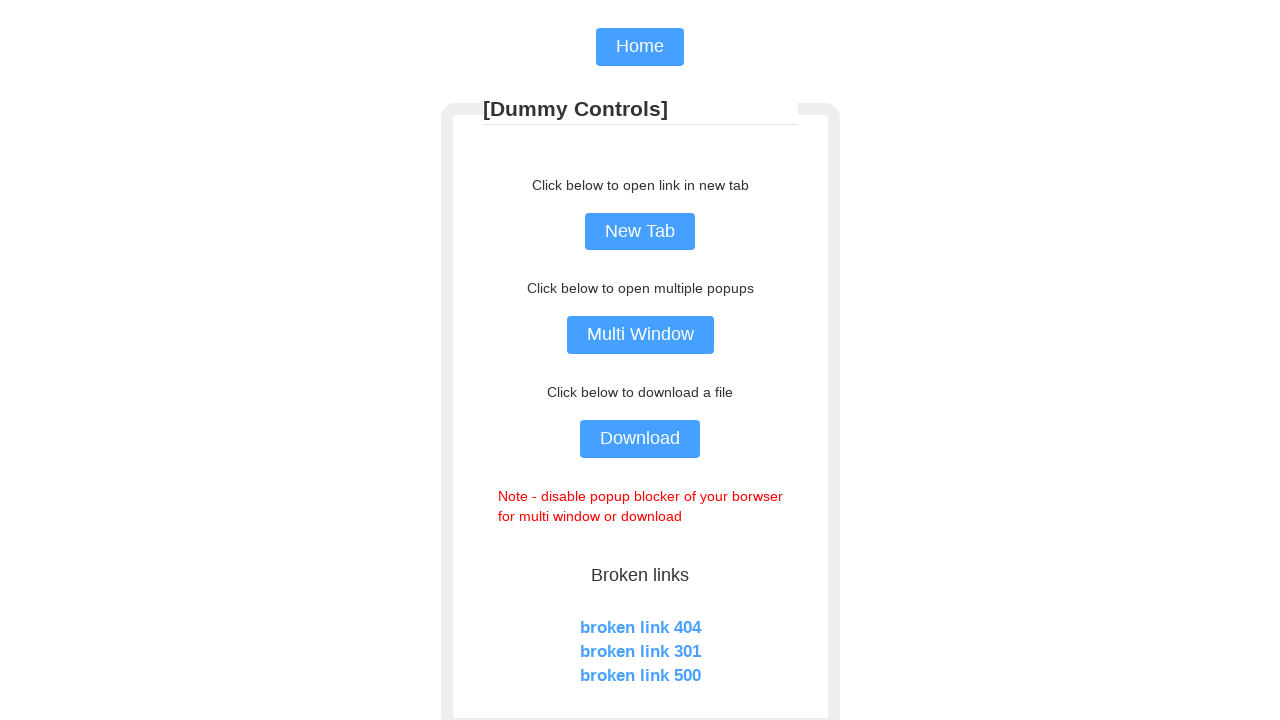

Clicked the 'Multi Window' button to open multiple windows at (640, 335) on input[value='Multi Window']
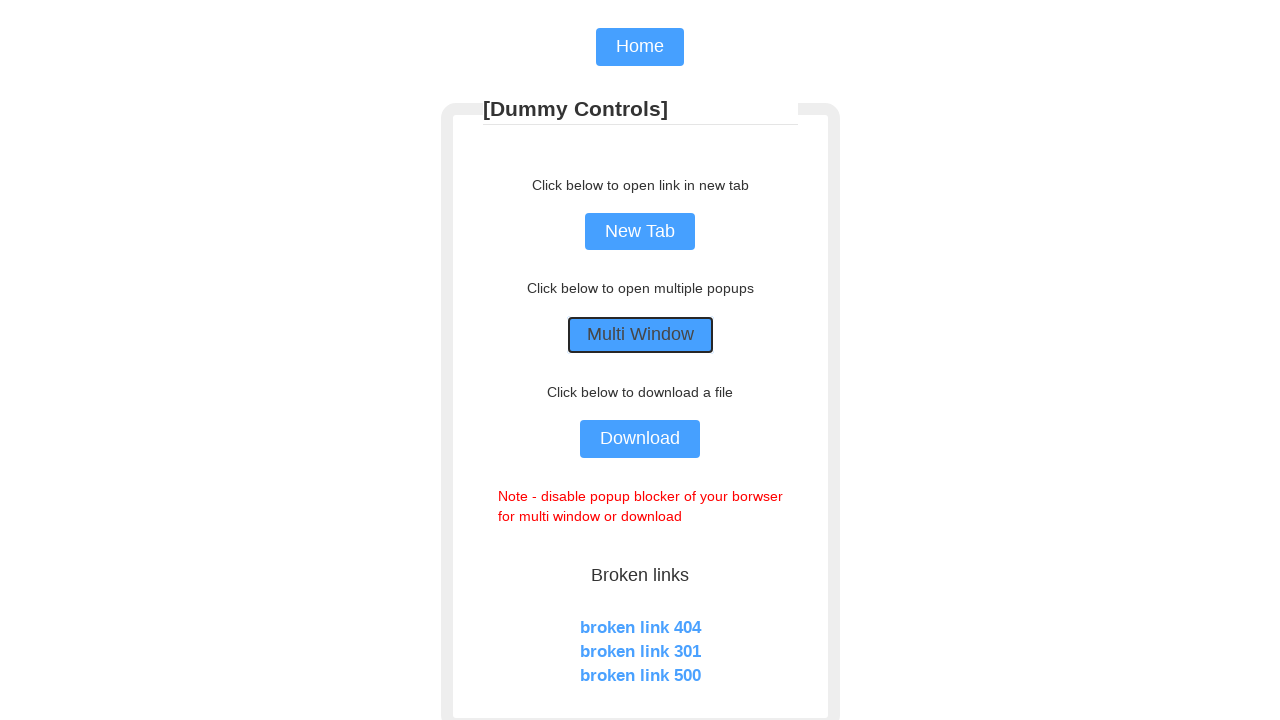

Waited 1 second for new windows to open
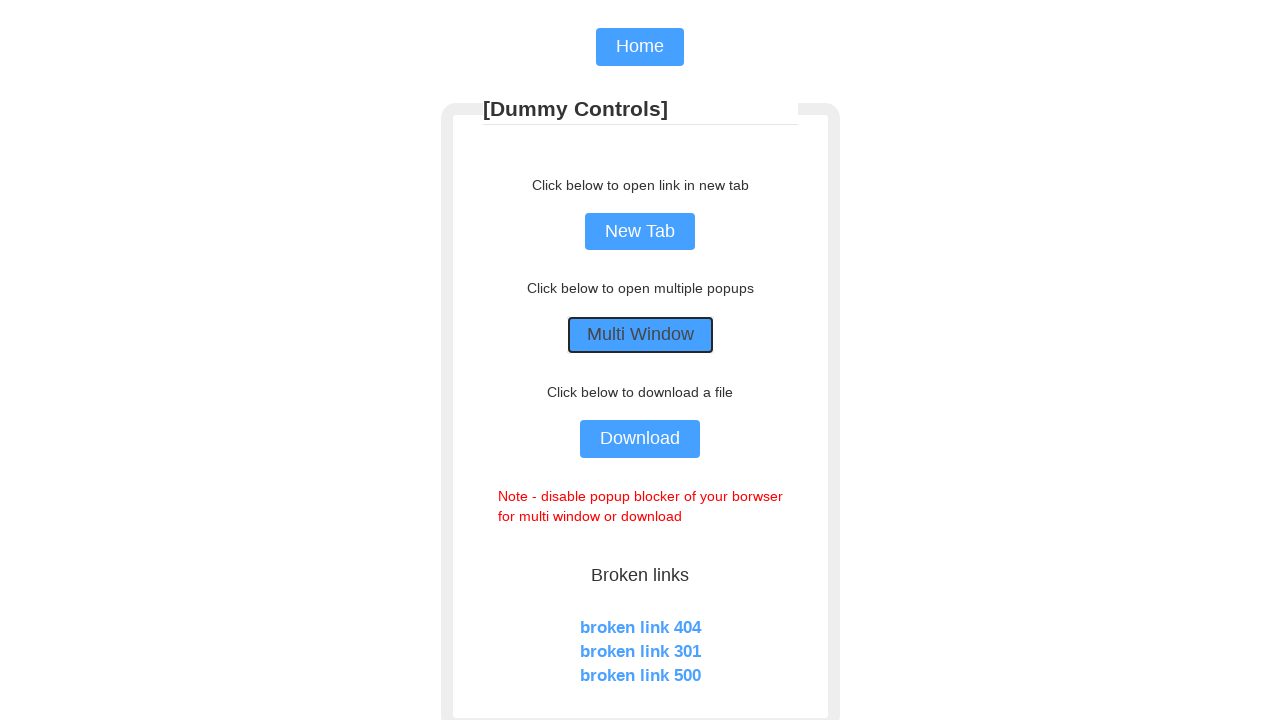

Retrieved all 3 pages from context
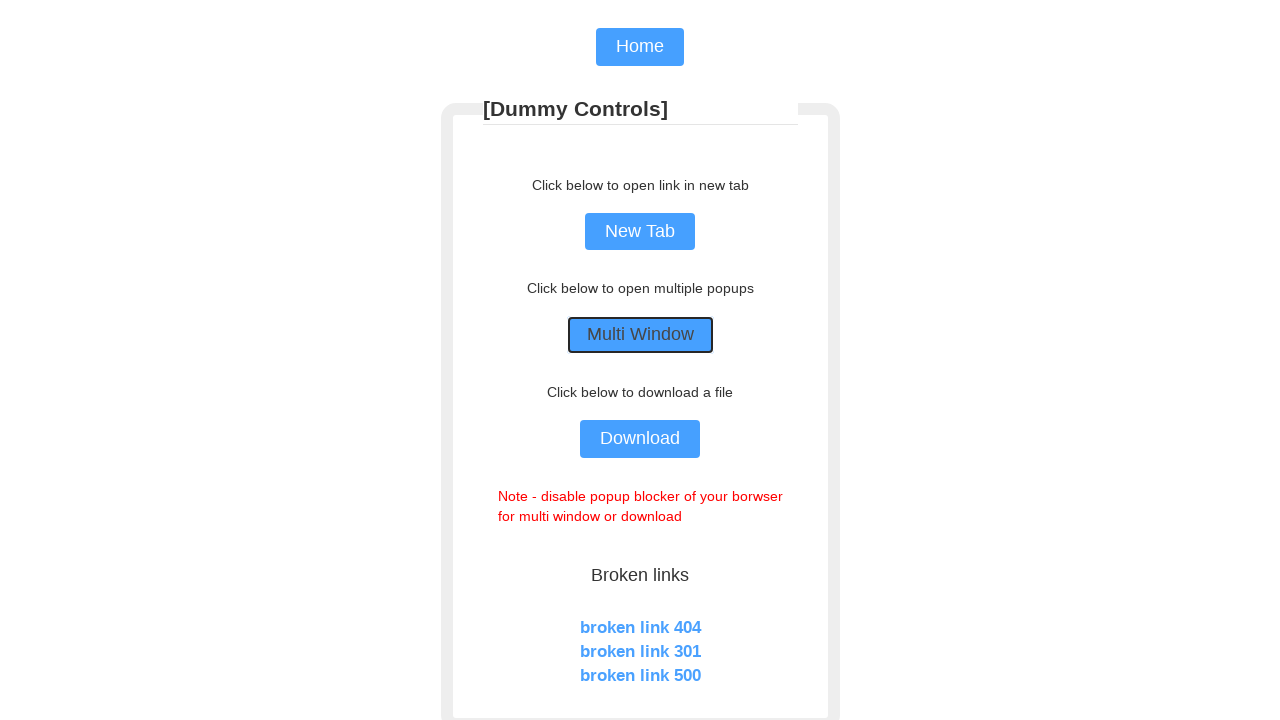

Brought a page to the front
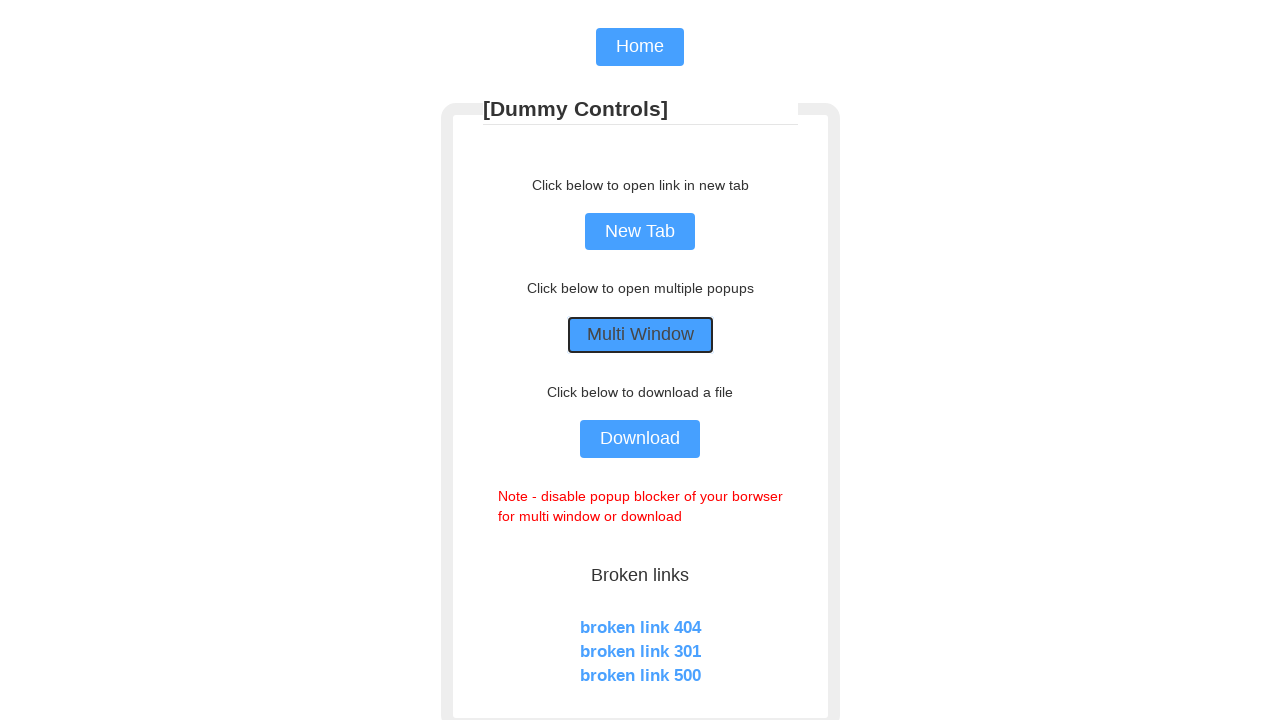

Waited for the page to load completely
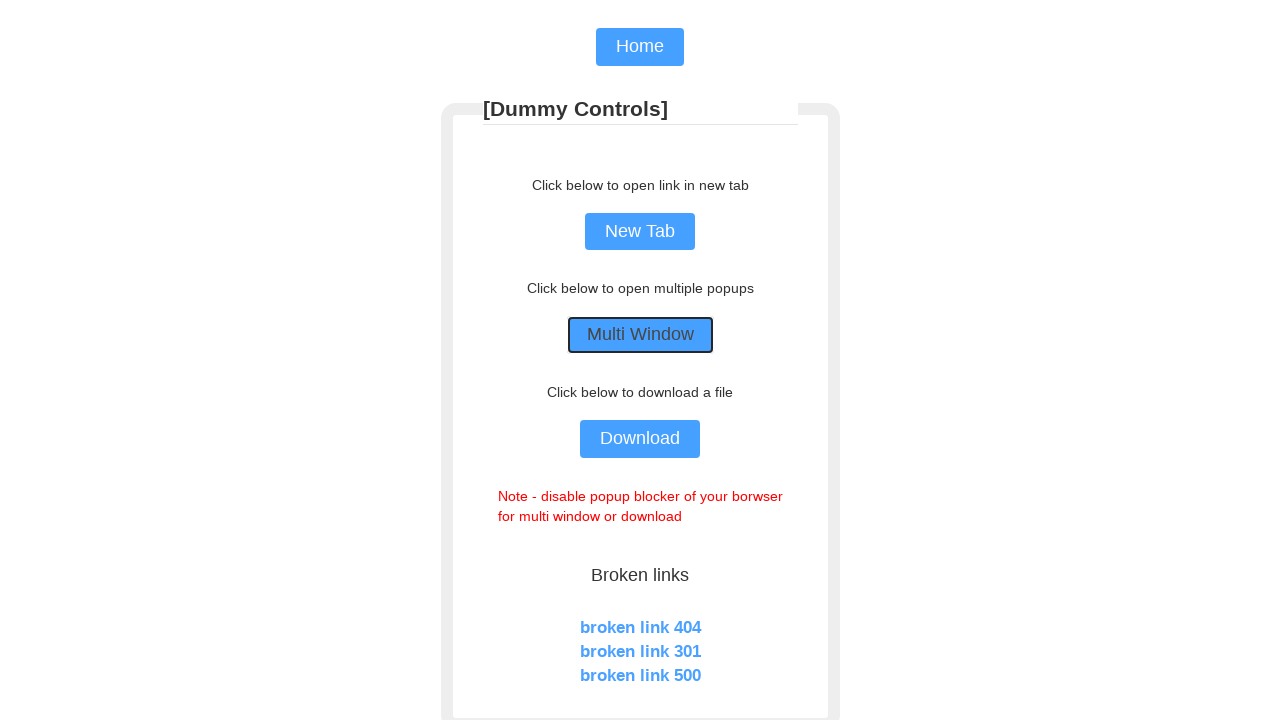

Brought a page to the front
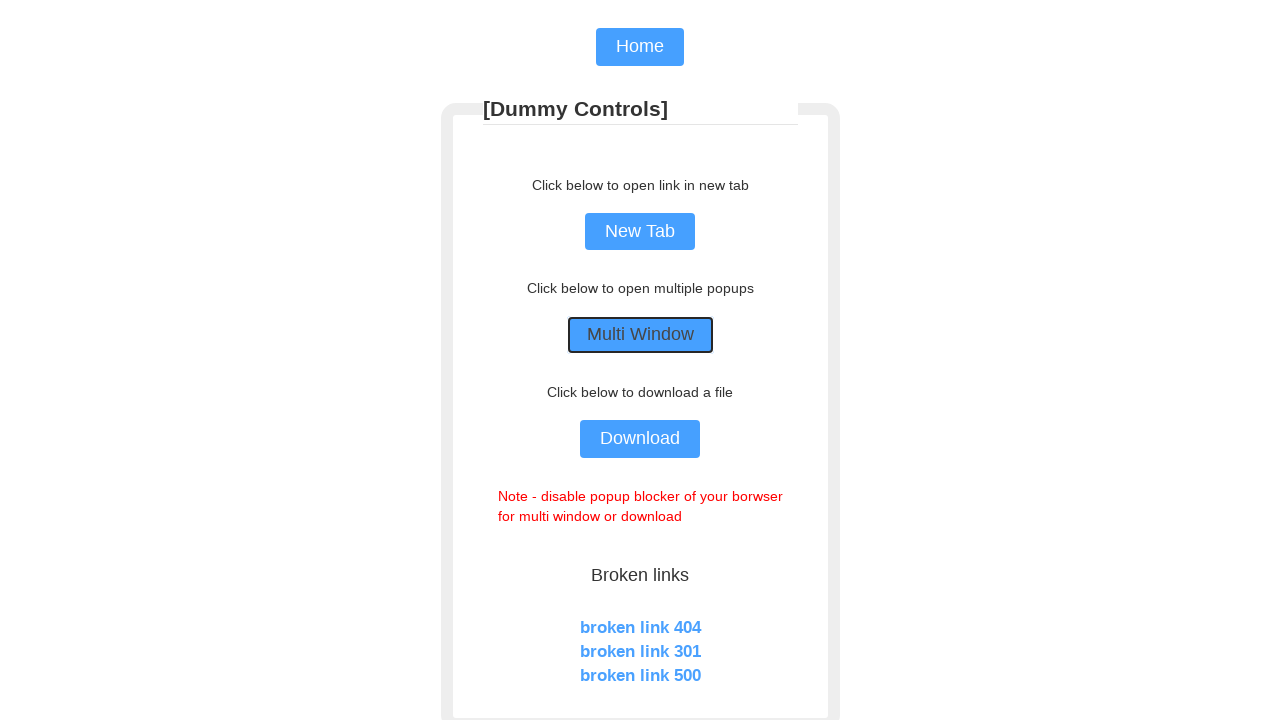

Waited for the page to load completely
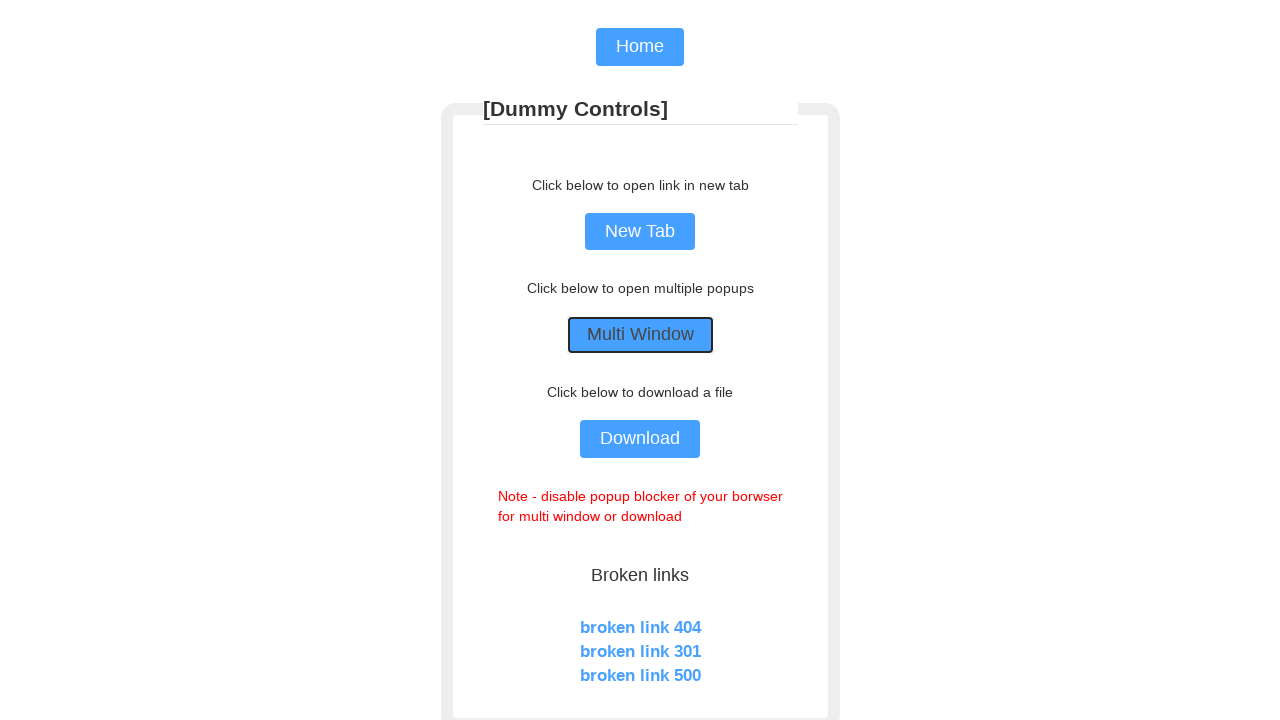

Brought a page to the front
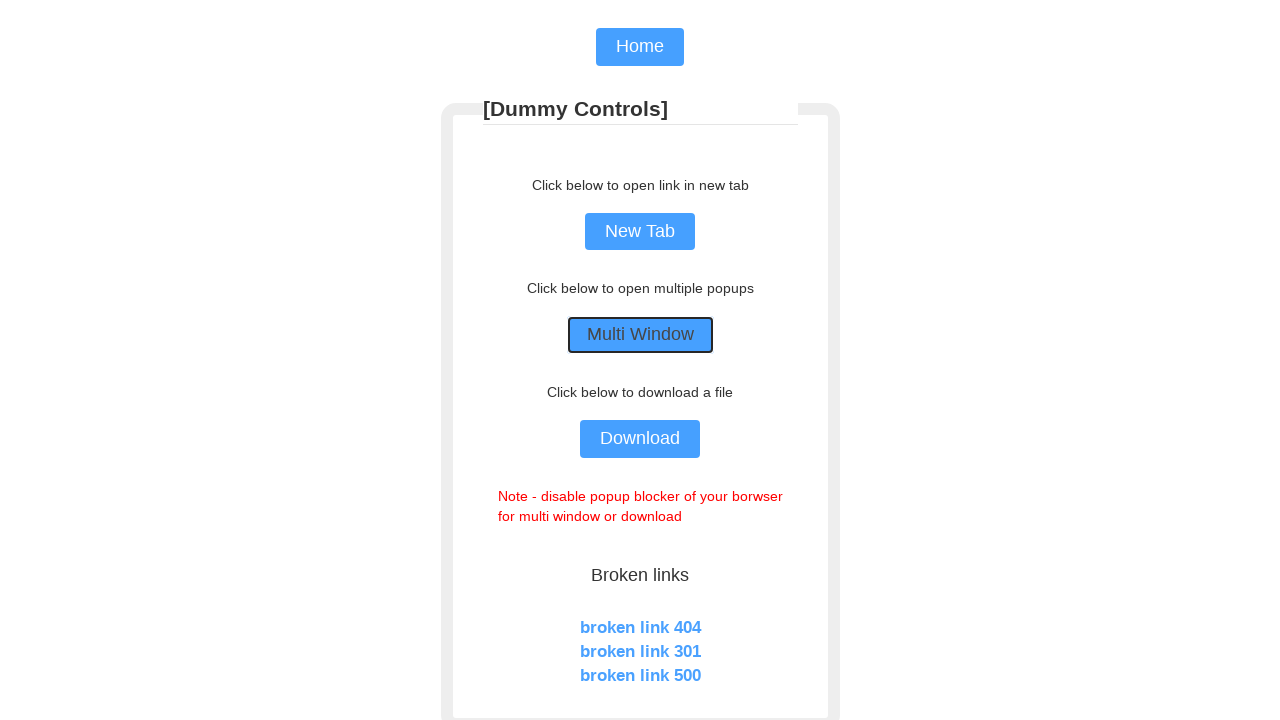

Waited for the page to load completely
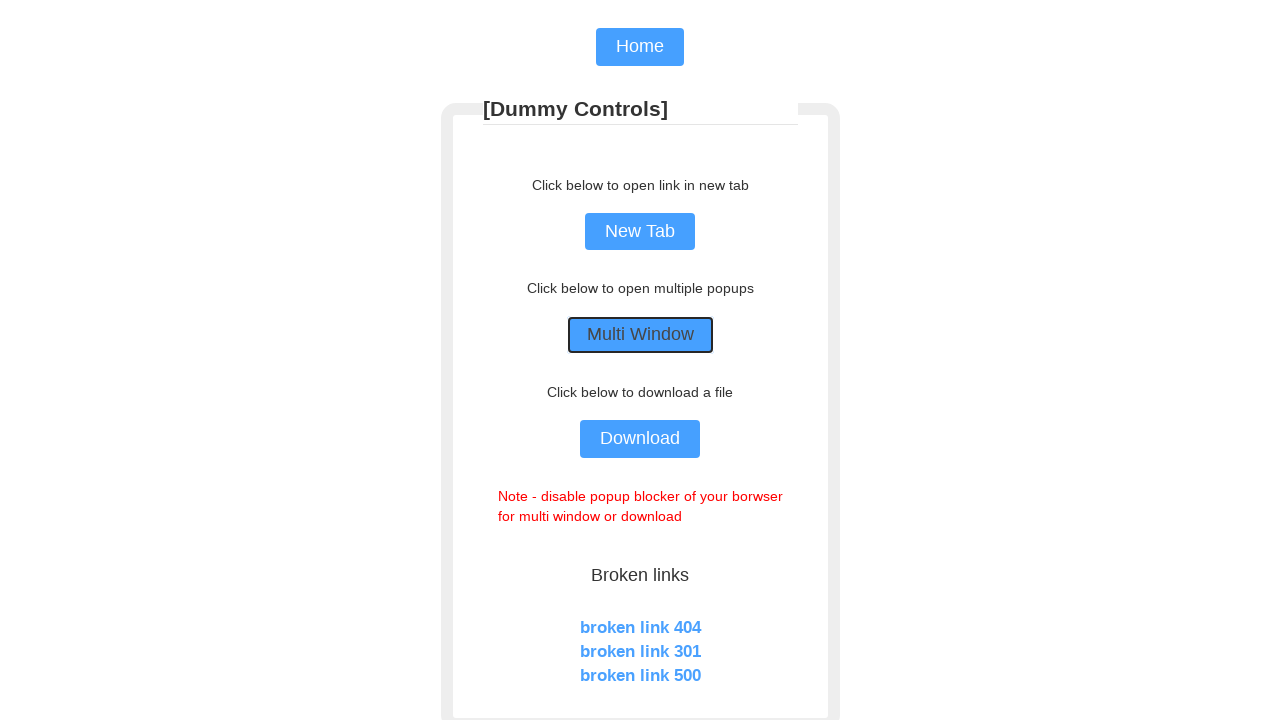

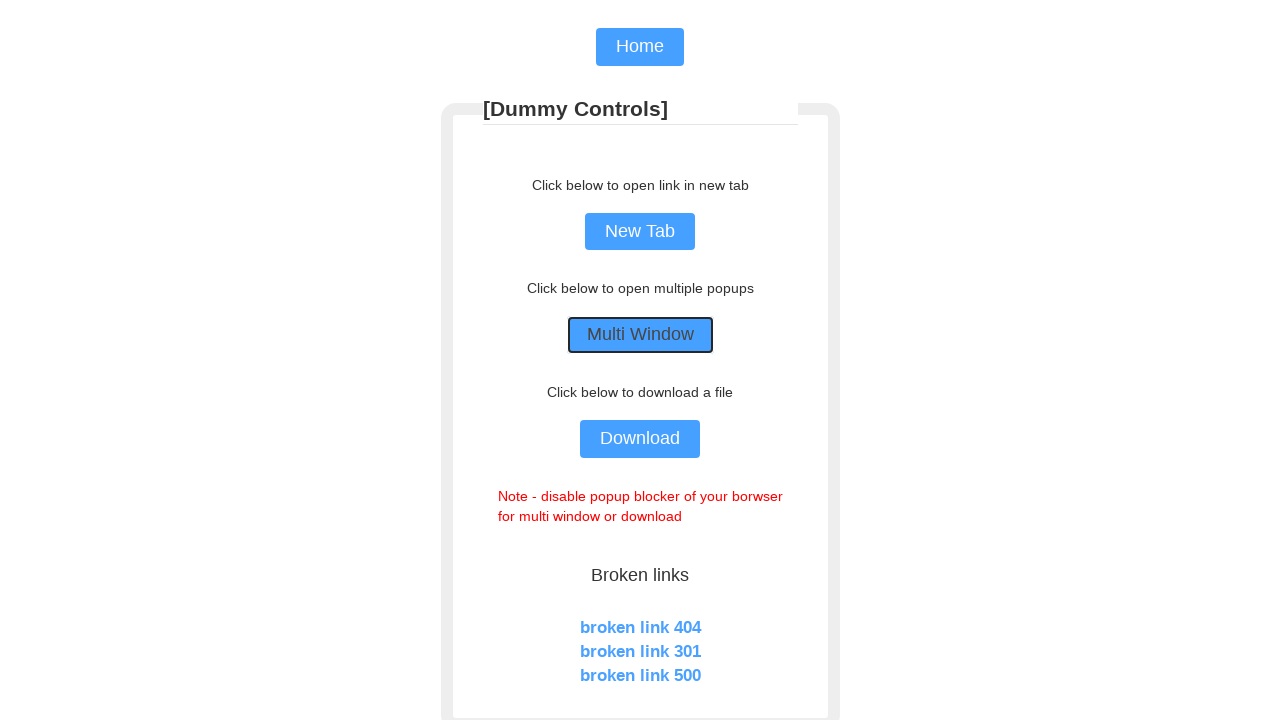